Tests selecting "Option 1" from the dropdown and verifies it is selected

Starting URL: https://the-internet.herokuapp.com/dropdown

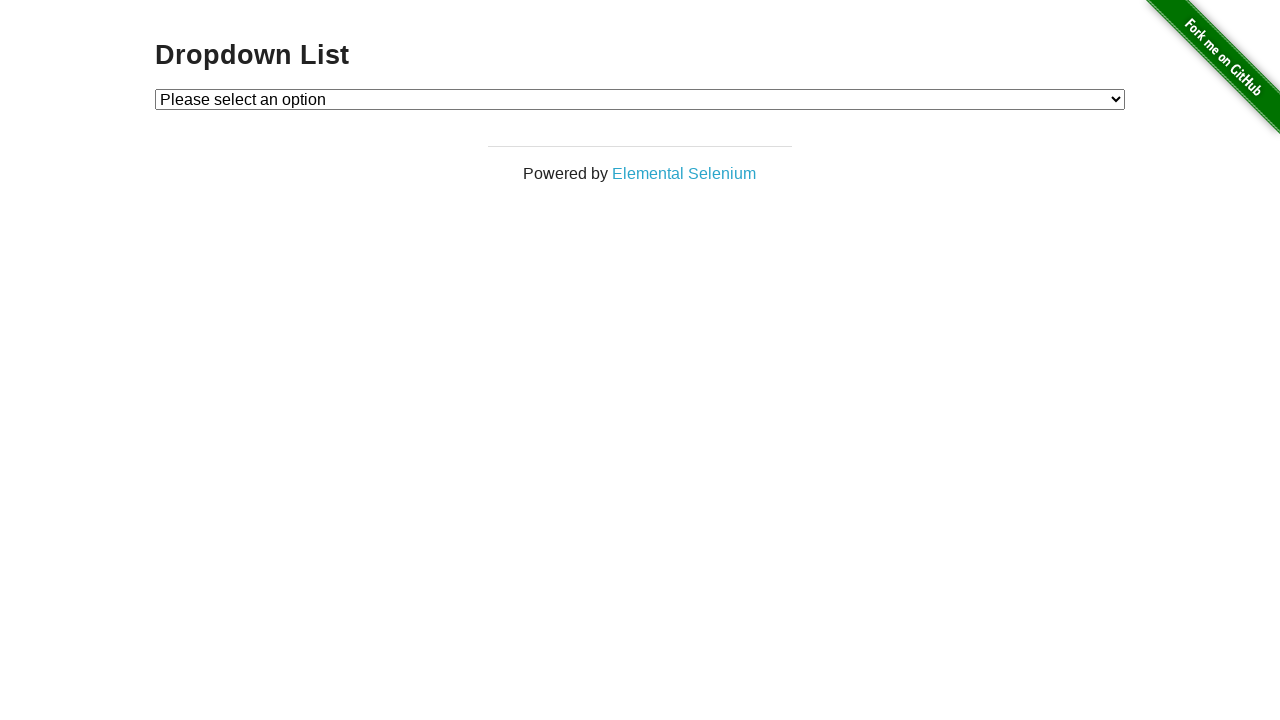

Selected 'Option 1' from the dropdown menu on #dropdown
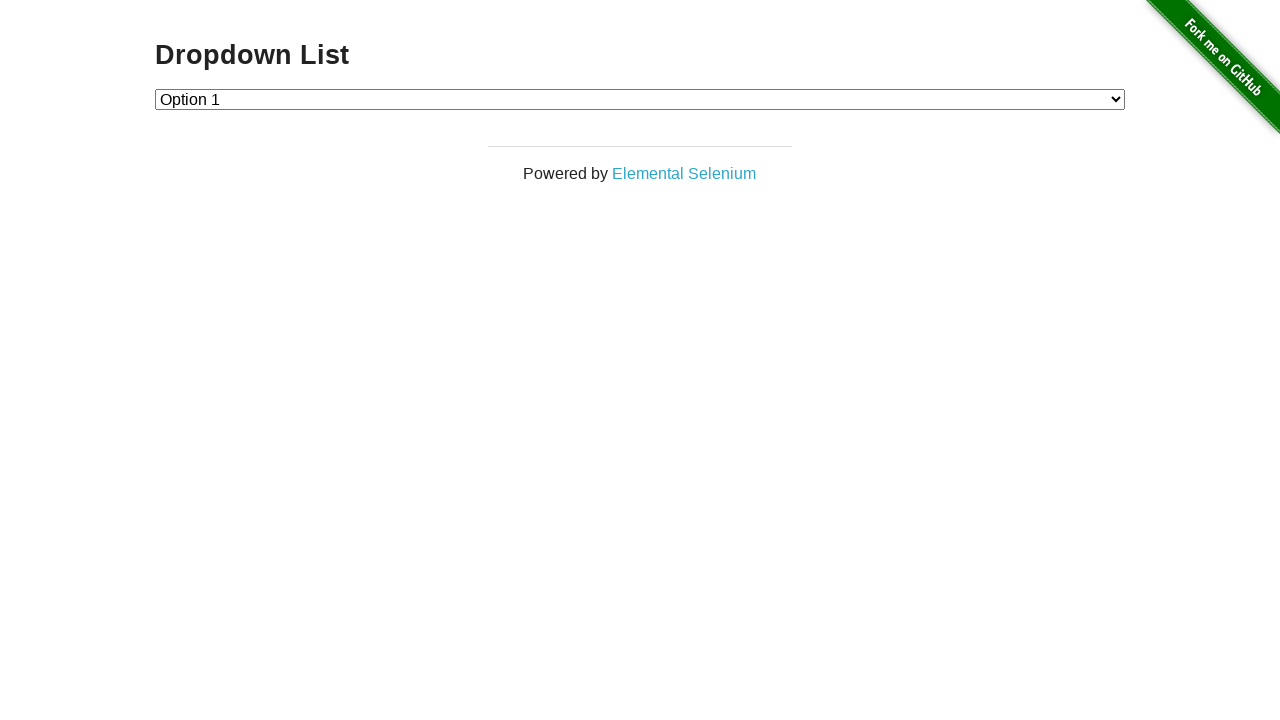

Located the selected dropdown option
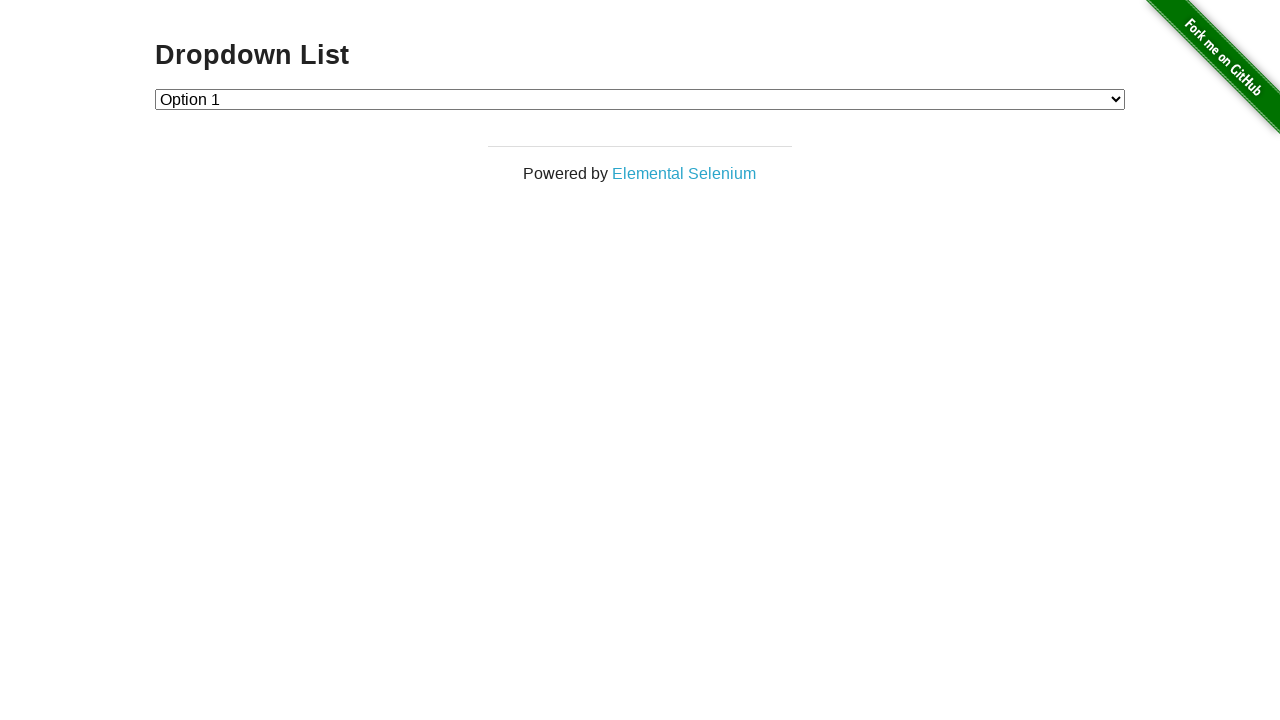

Verified that 'Option 1' is selected in the dropdown
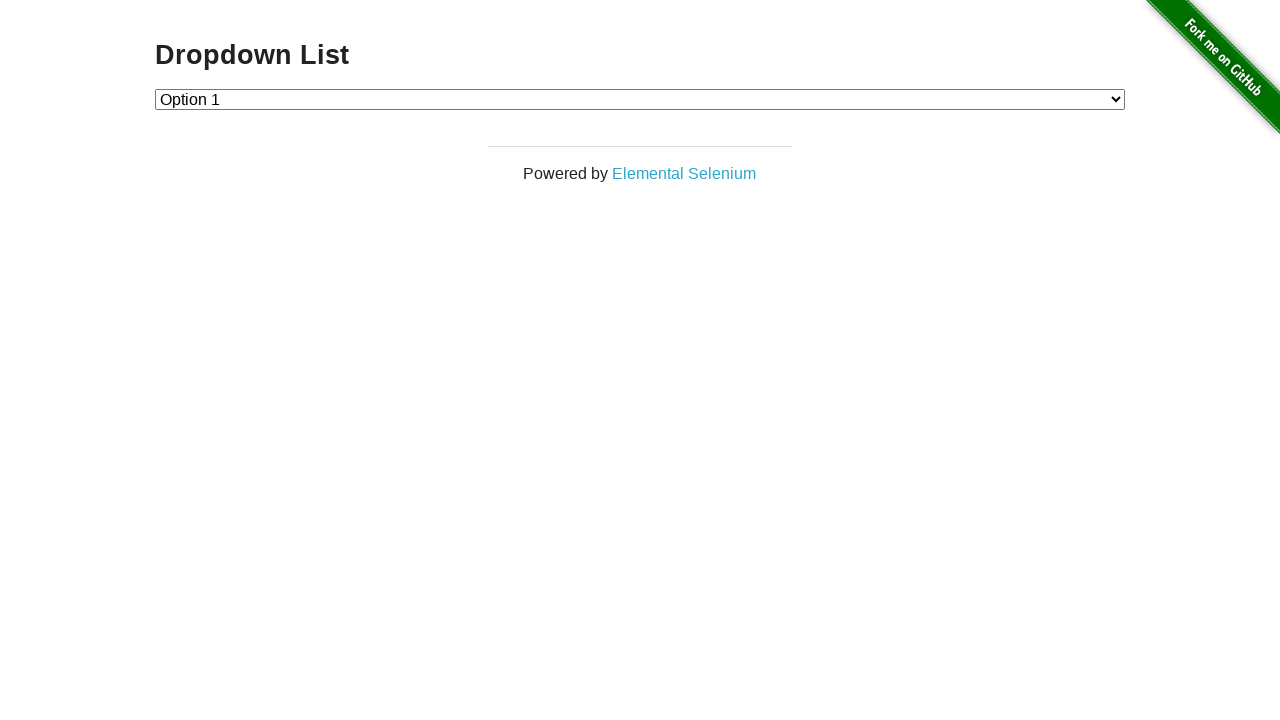

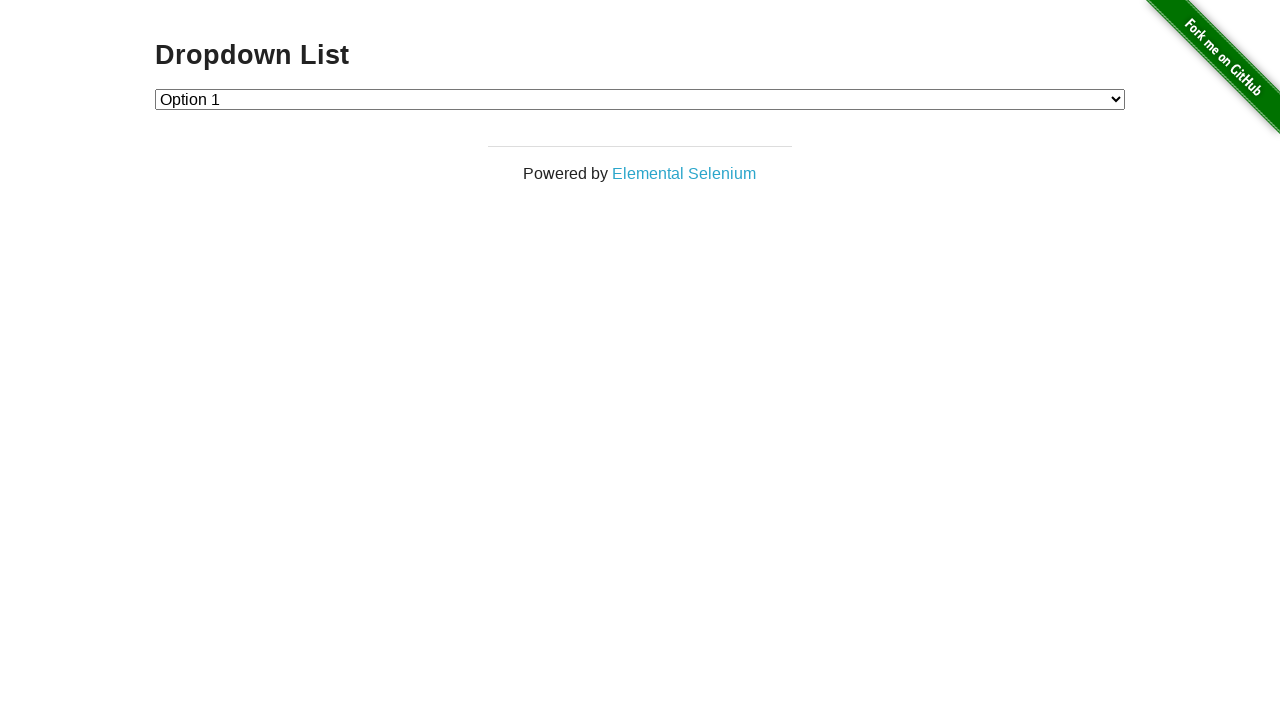